Tests JavaScript alert handling by clicking a button that triggers a simple alert and then accepting the alert dialog.

Starting URL: https://the-internet.herokuapp.com/javascript_alerts

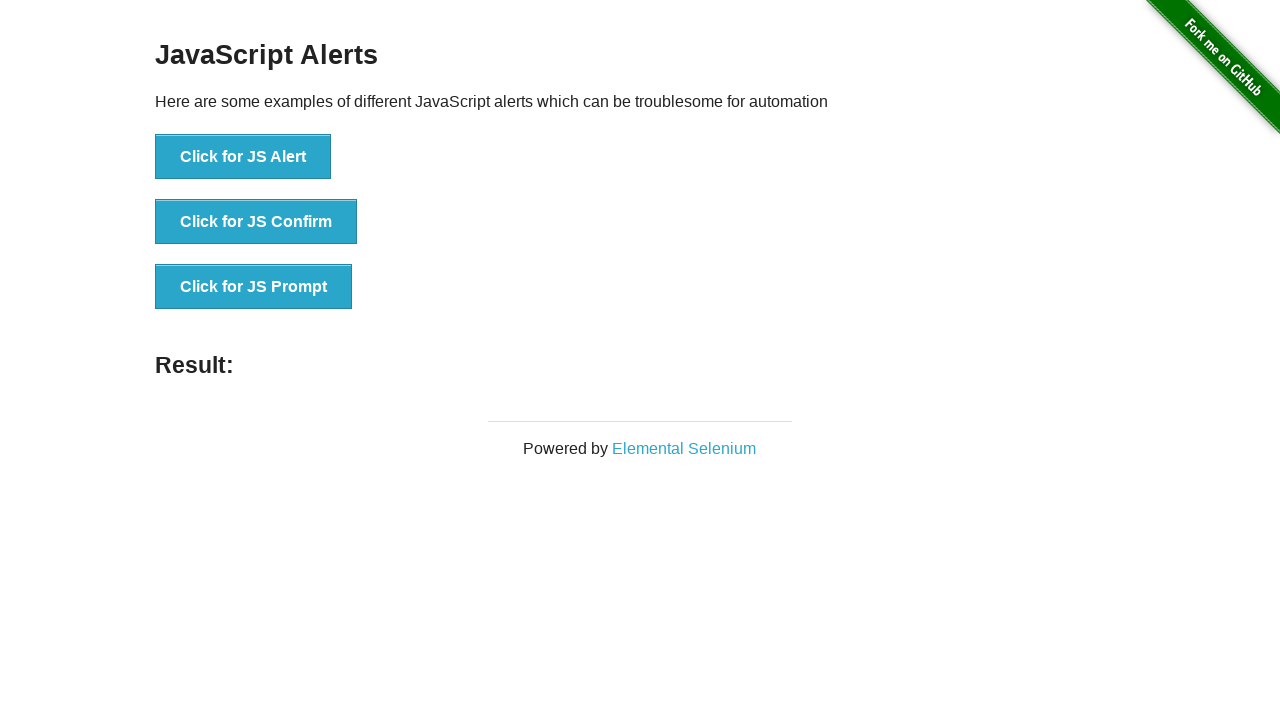

Set up dialog handler to accept alerts
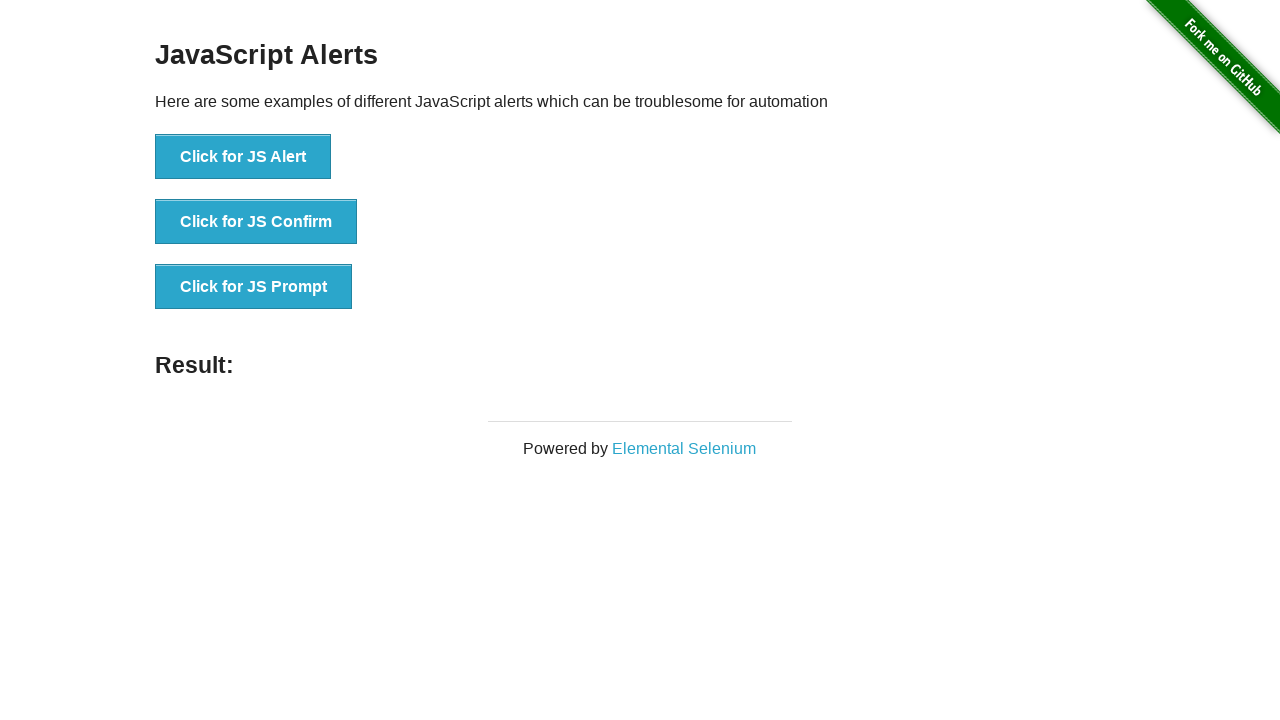

Clicked button to trigger JavaScript alert at (243, 157) on xpath=//*[@id='content']/div/ul/li[1]/button
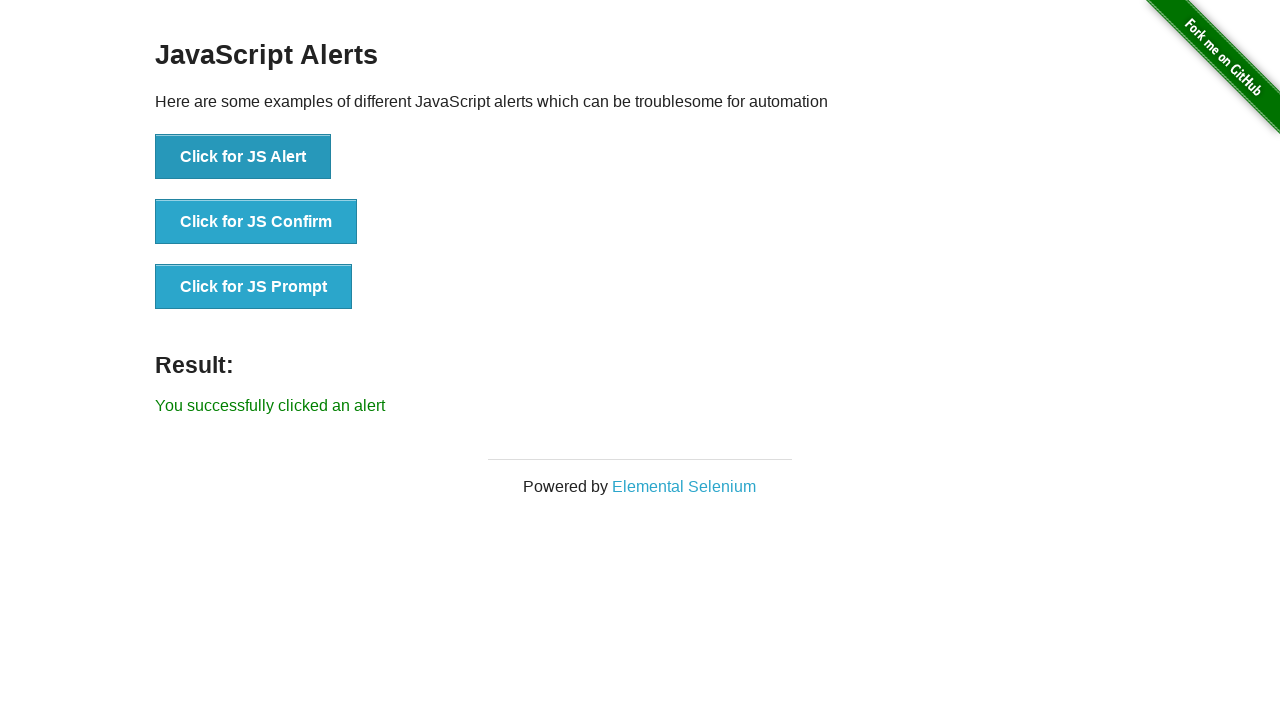

Alert was accepted and result message appeared
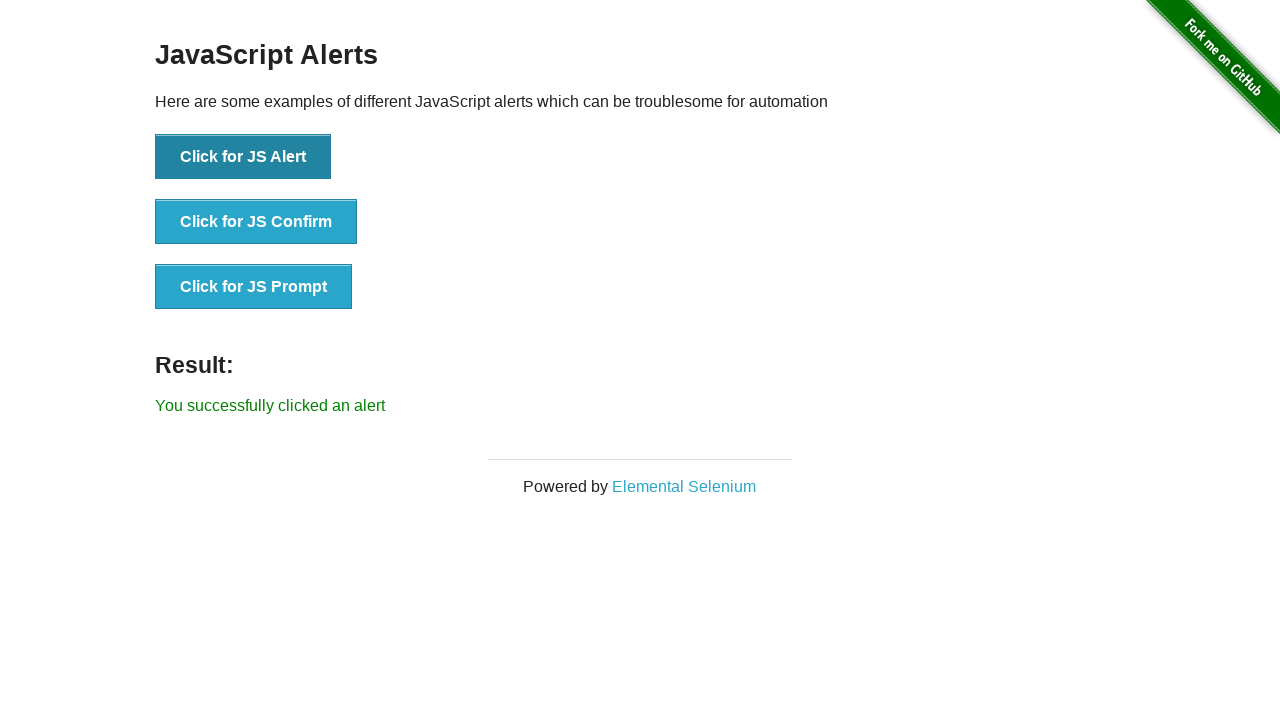

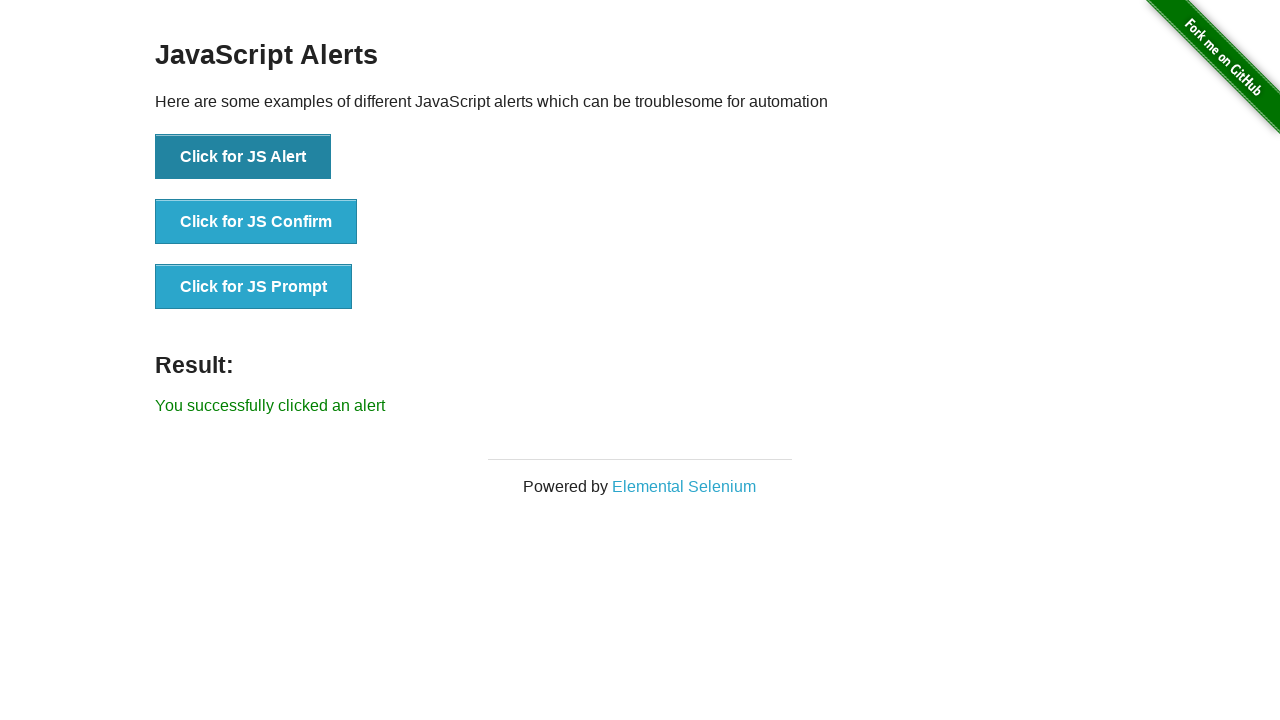